Tests checkbox functionality by navigating to a checkboxes page, locating all checkboxes, and verifying that the second checkbox is in a checked/selected state.

Starting URL: http://the-internet.herokuapp.com/checkboxes

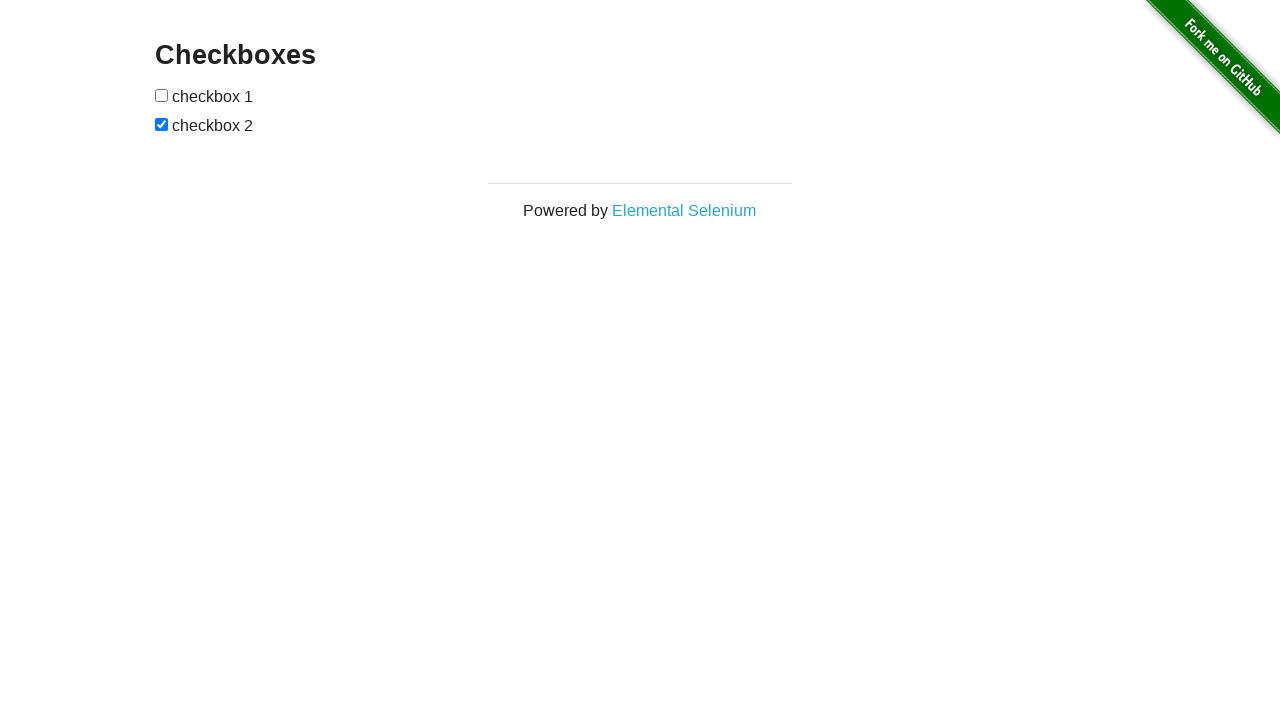

Navigated to checkboxes page
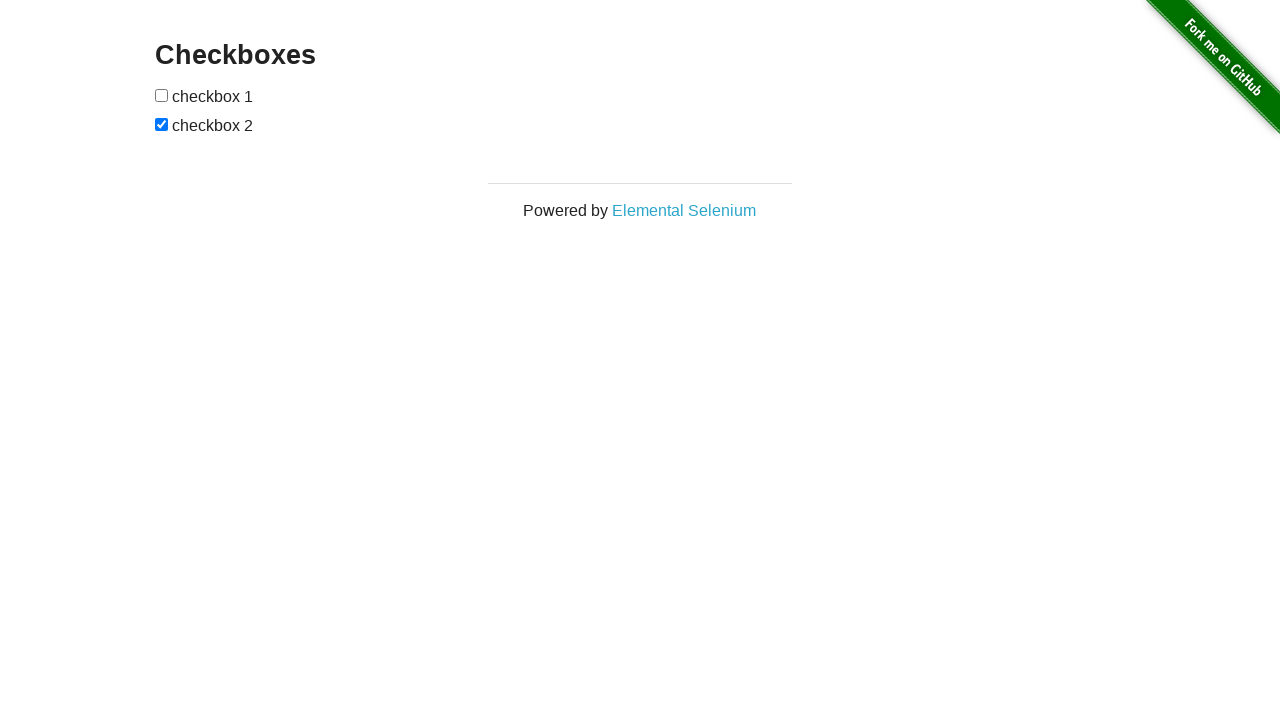

Checkboxes loaded on the page
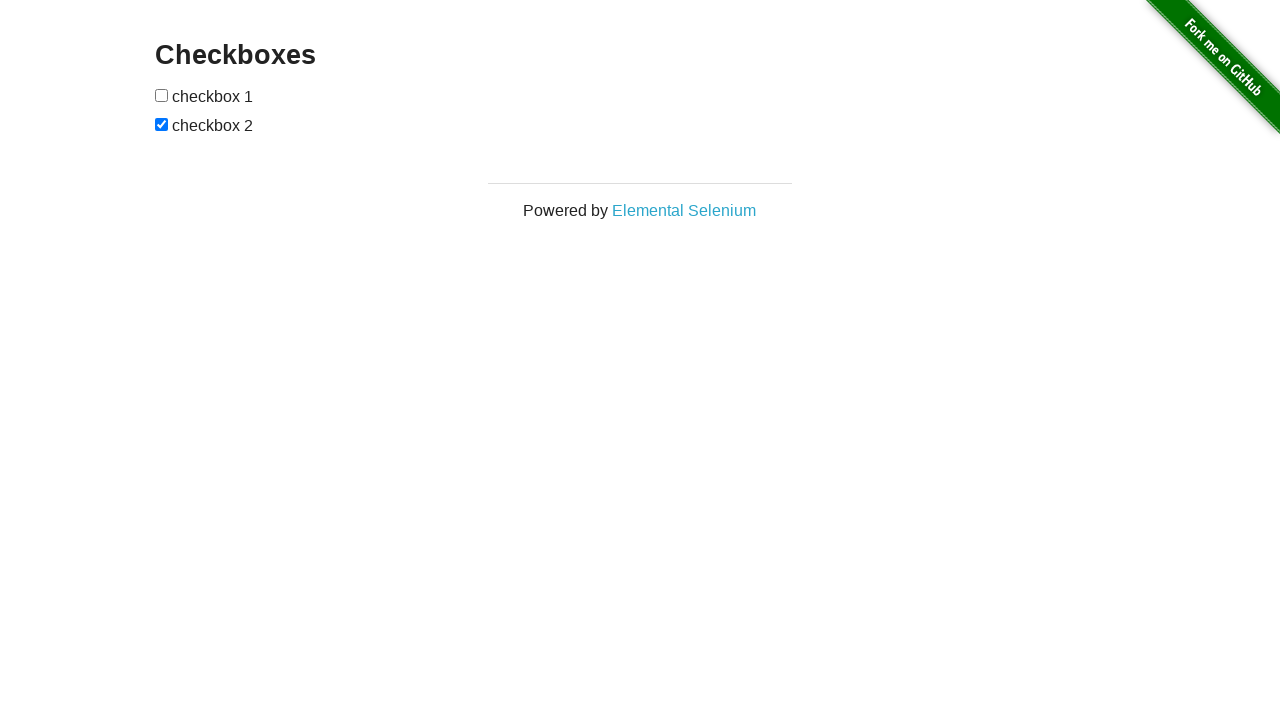

Located all checkboxes on the page
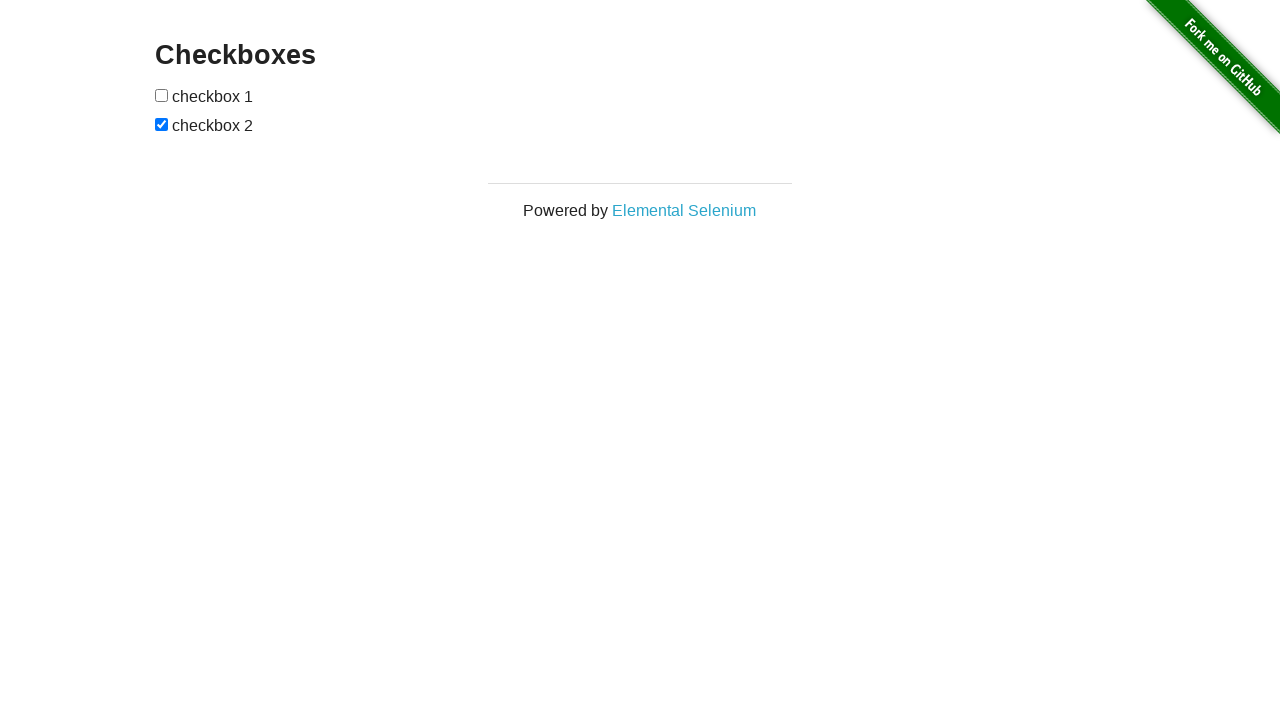

Verified that the second checkbox is in checked state
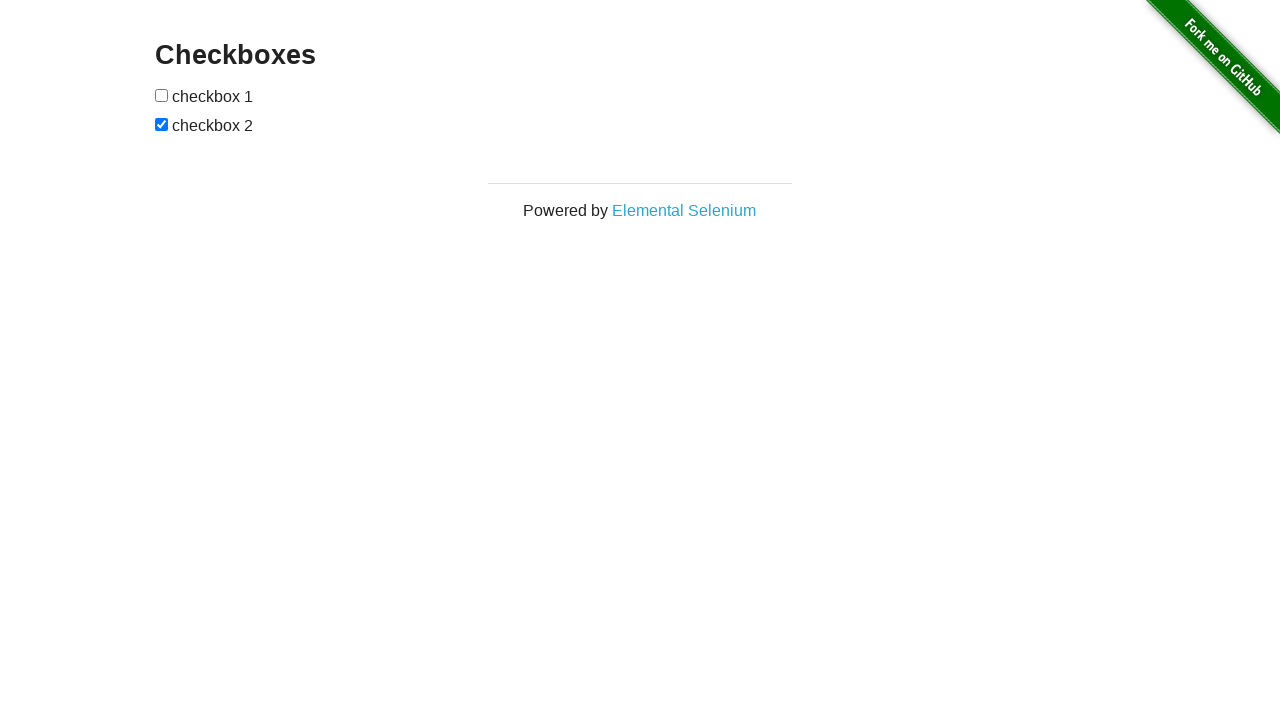

Clicked the first checkbox to check it at (162, 95) on input[type="checkbox"] >> nth=0
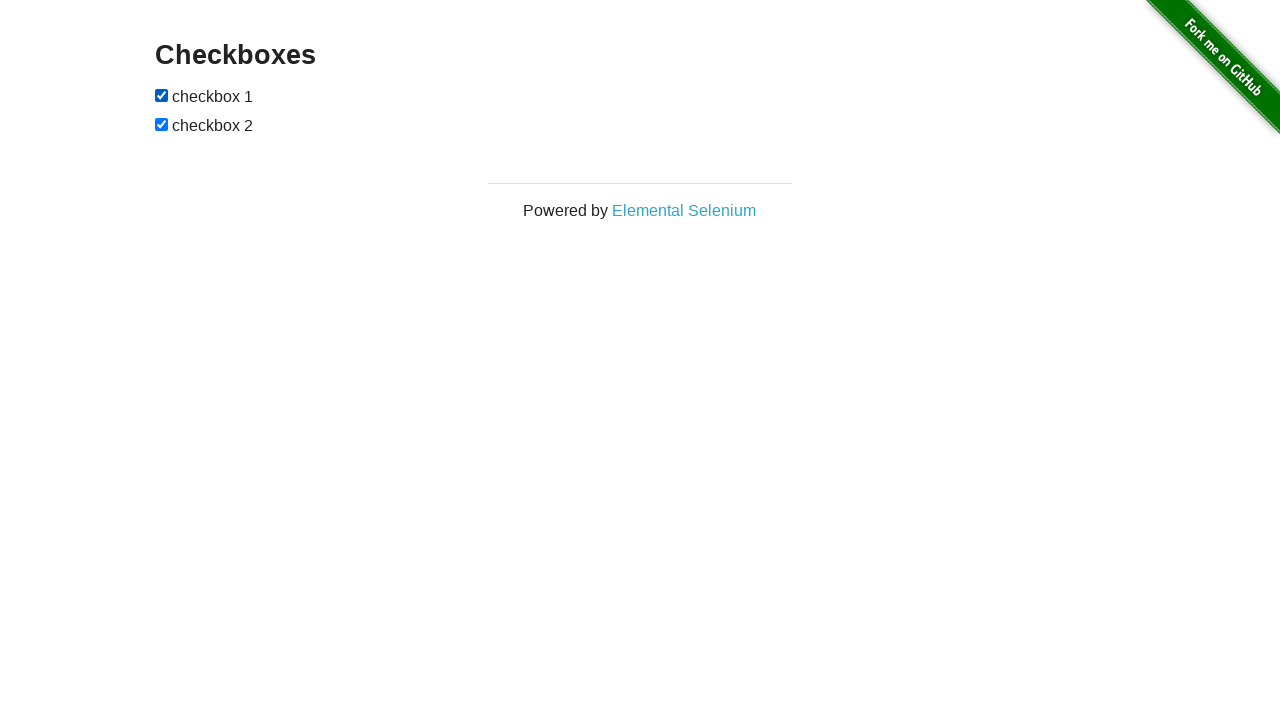

Verified that the first checkbox is now in checked state
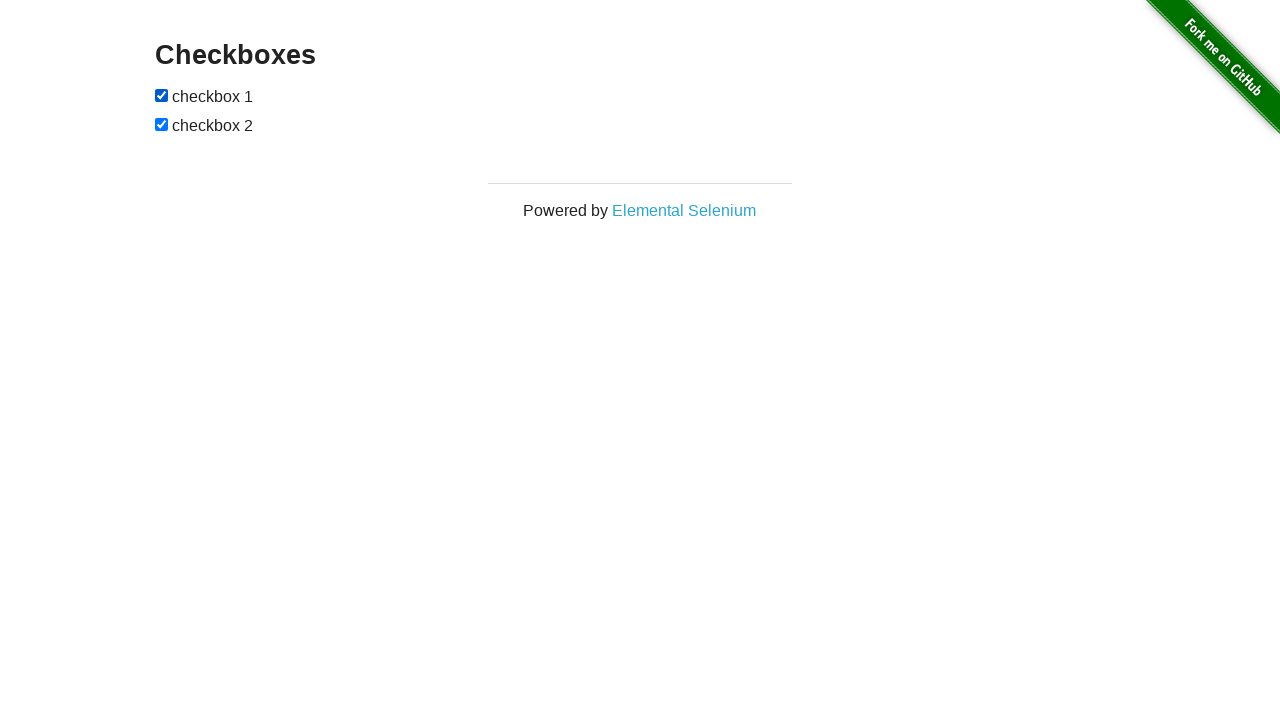

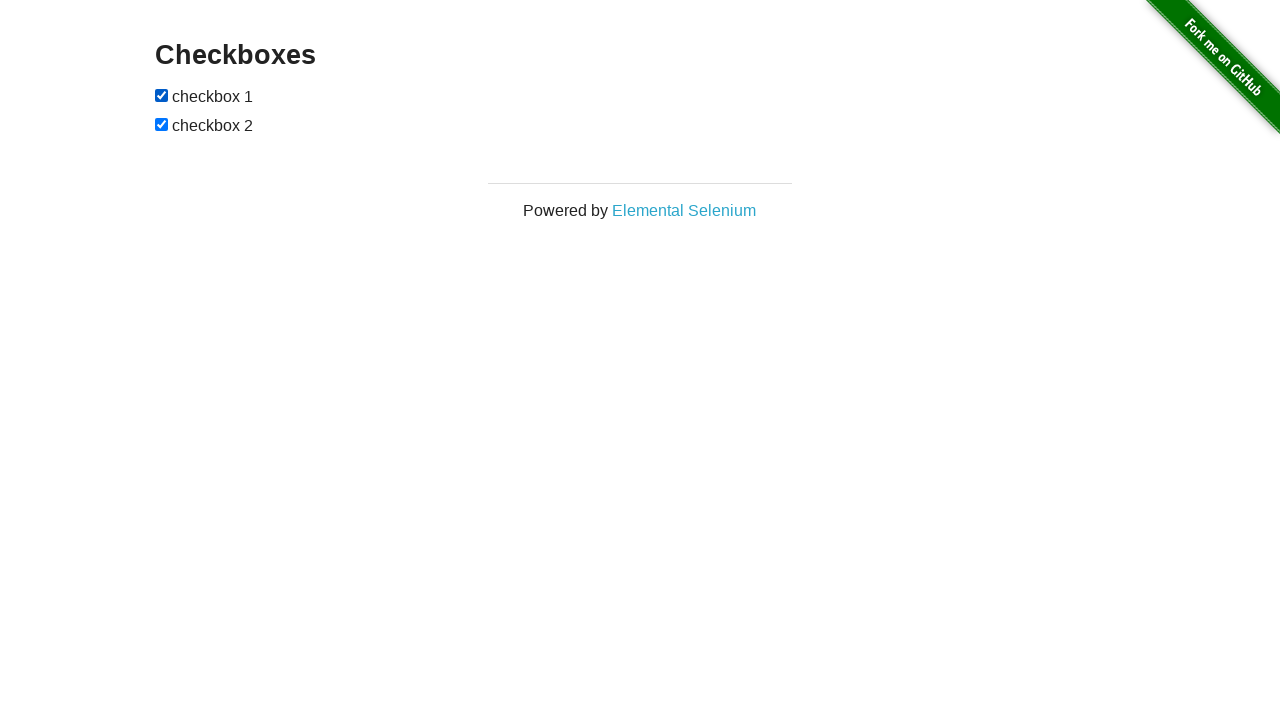